Tests the Green Kart e-commerce flow by capturing product prices, adding items to cart based on price, proceeding to checkout, selecting a country, and verifying the order is placed successfully.

Starting URL: https://rahulshettyacademy.com/seleniumPractise/#/

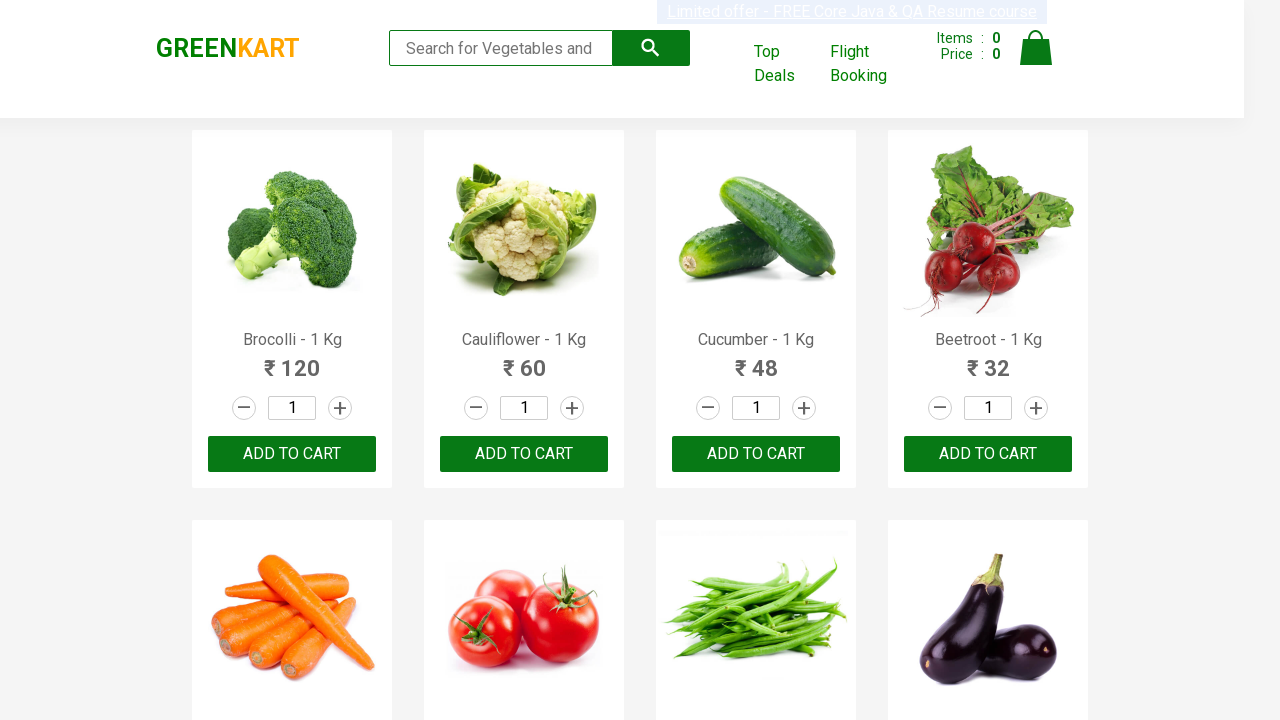

Verified page title contains 'GreenKart'
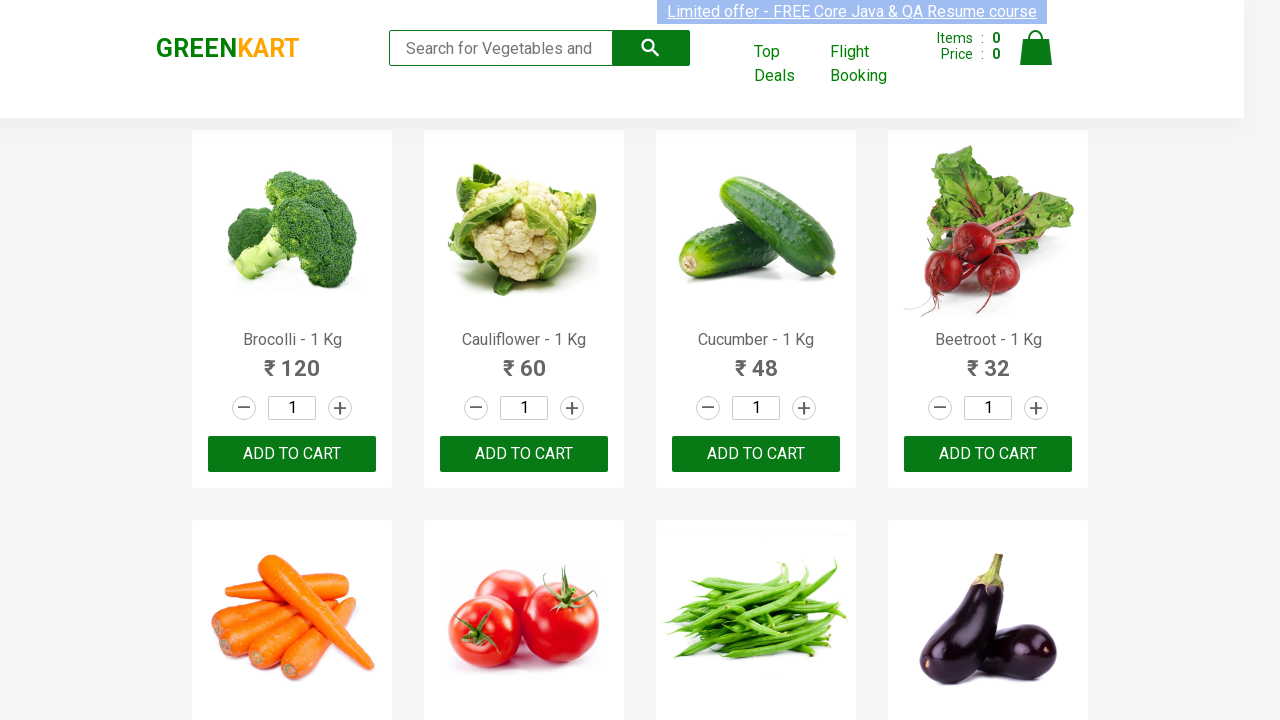

Scrolled down 2000px to view all products
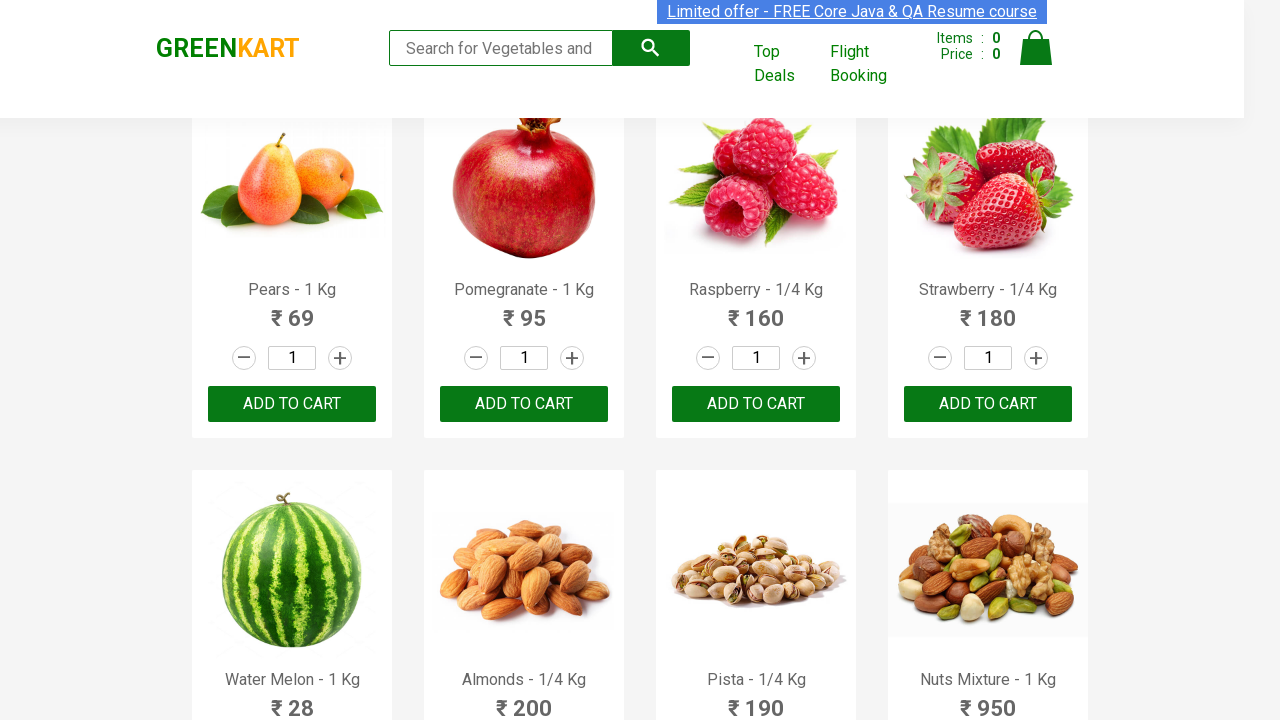

Waited for product prices to become visible
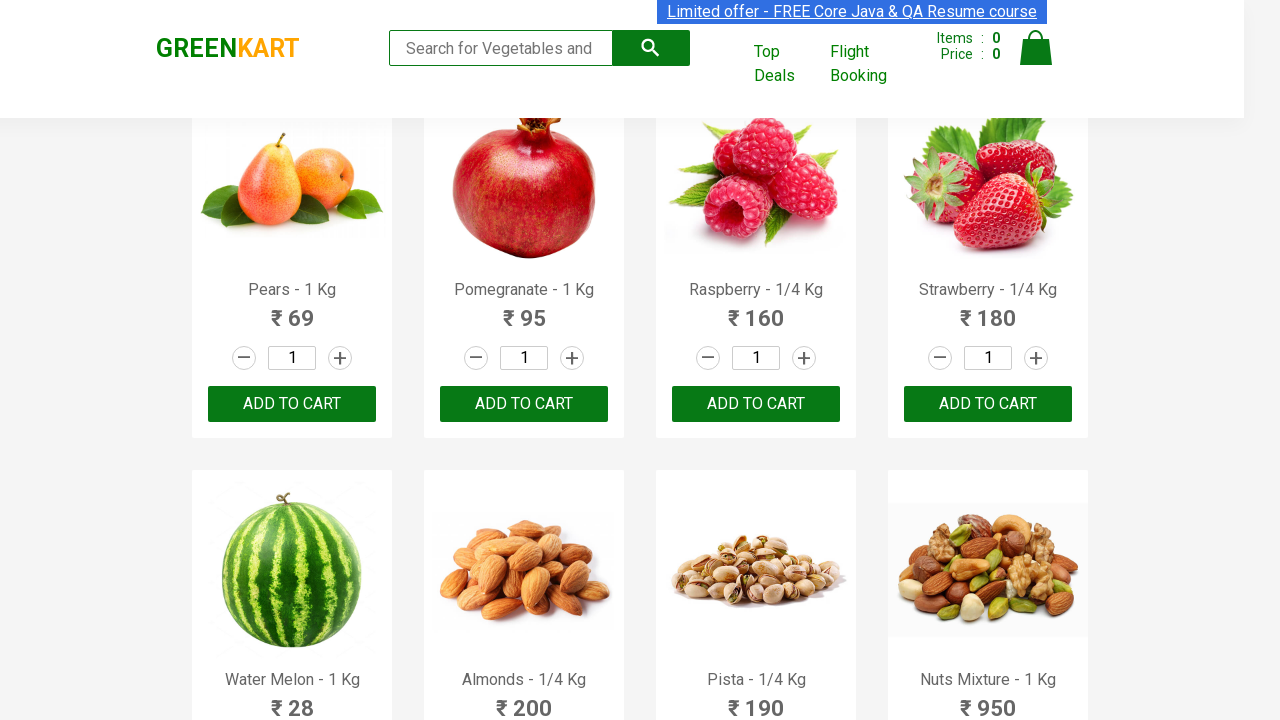

Retrieved all product cards from page
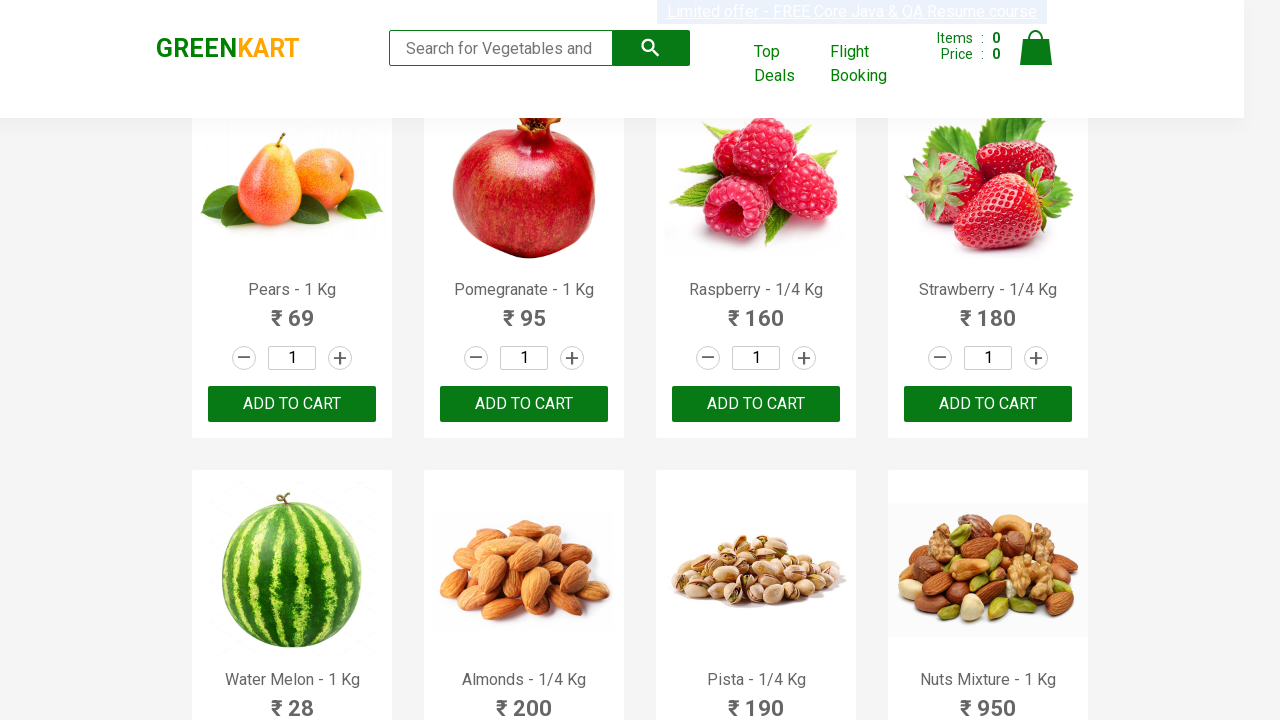

Clicked ADD TO CART button for first product at (292, 360) on .product >> nth=0 >> button:has-text('ADD TO CART')
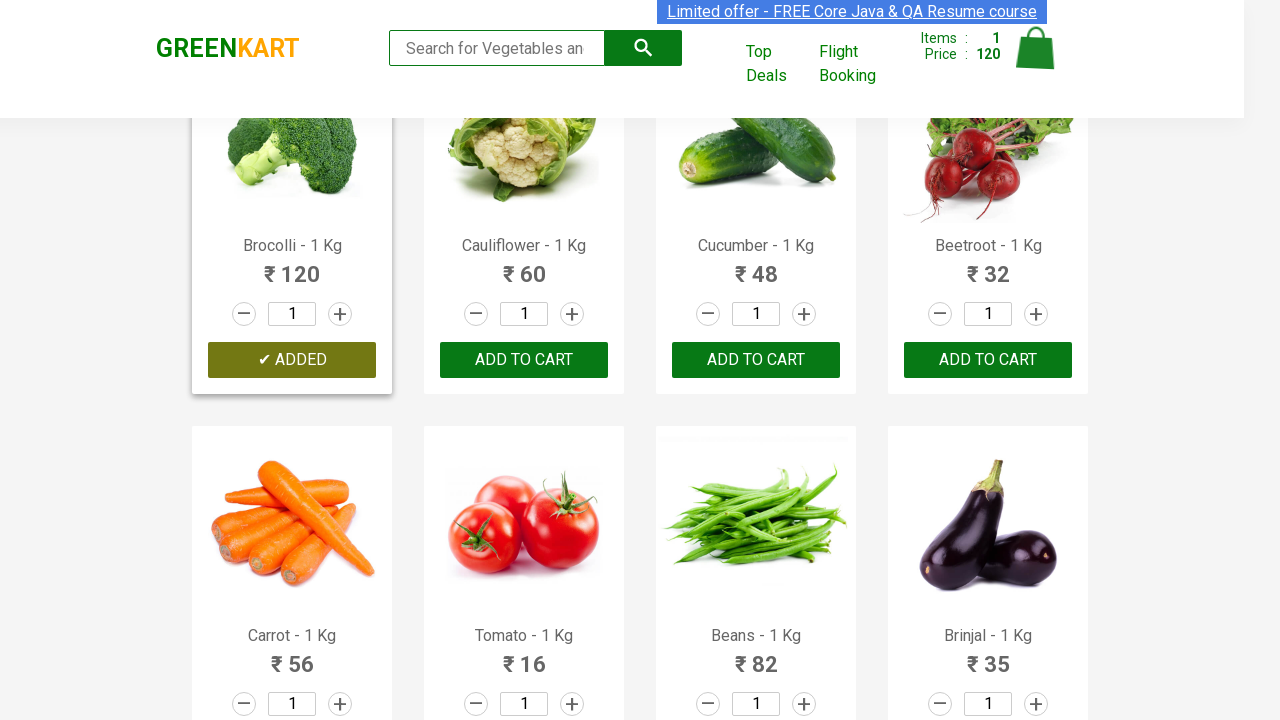

Clicked ADD TO CART button for second product at (524, 360) on .product >> nth=1 >> button:has-text('ADD TO CART')
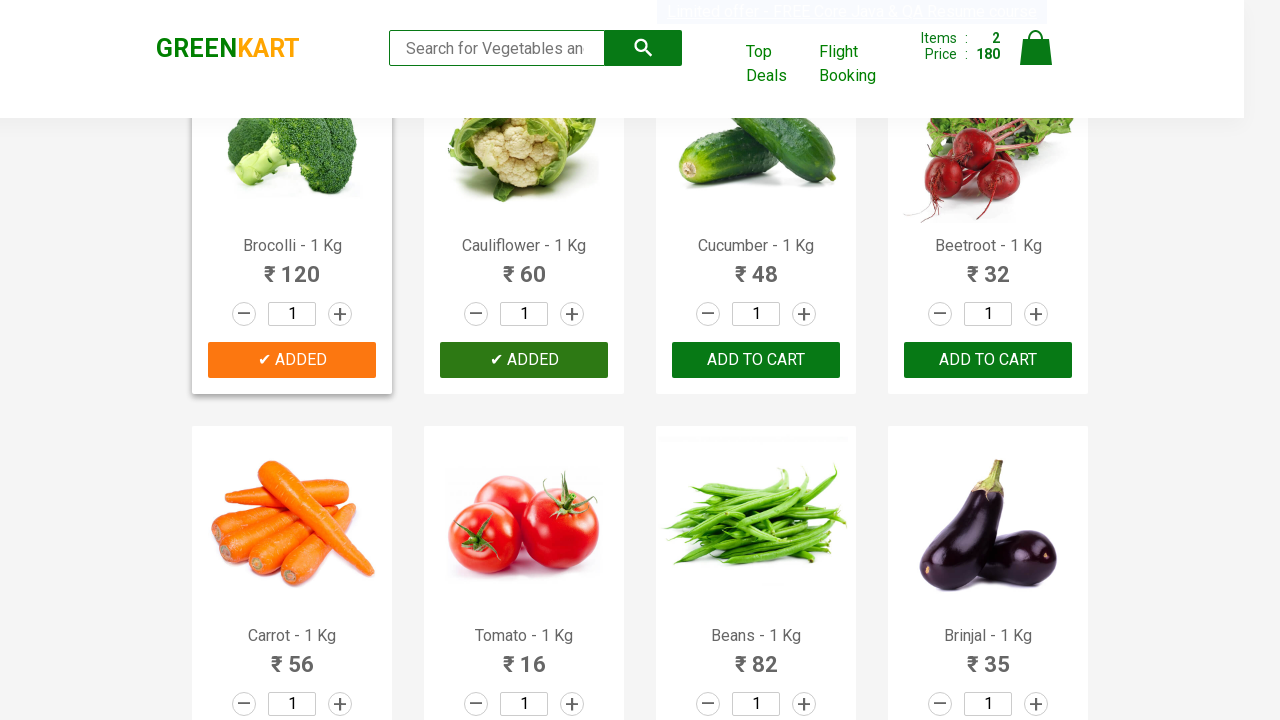

Clicked on cart icon to view shopping cart at (1036, 48) on img[alt='Cart']
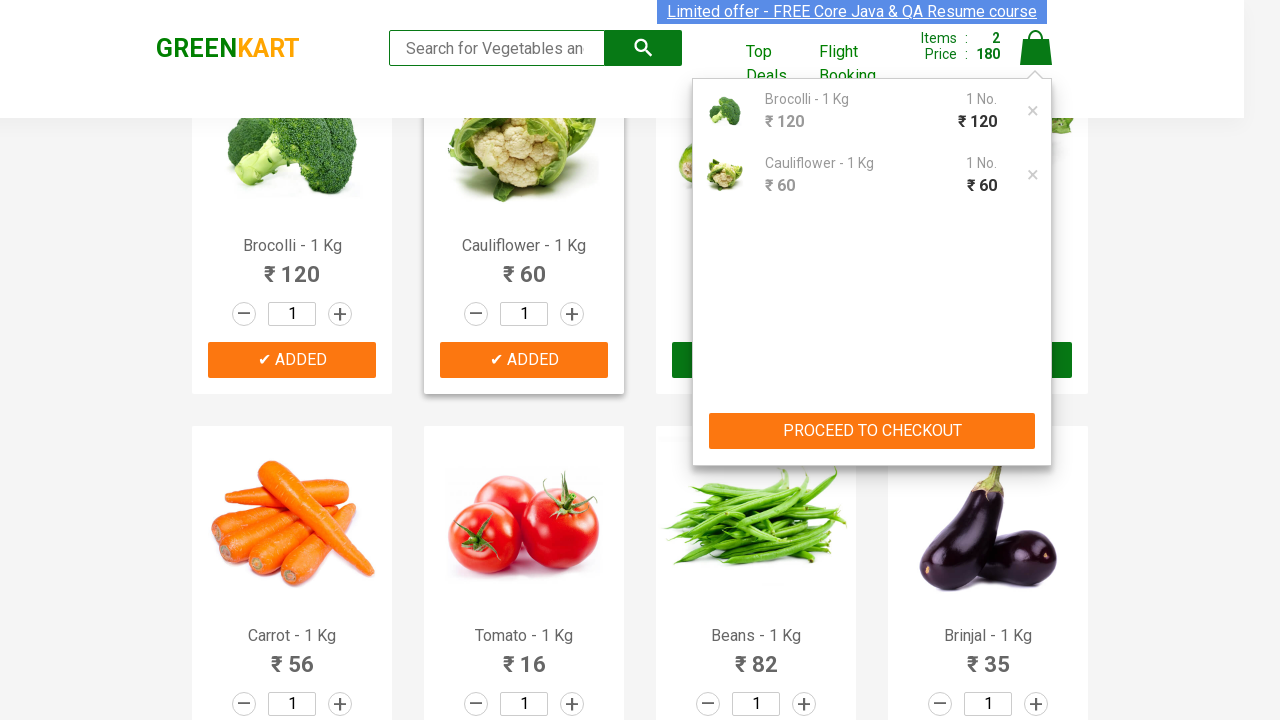

Clicked PROCEED TO CHECKOUT button at (872, 431) on button:has-text('PROCEED TO CHECKOUT')
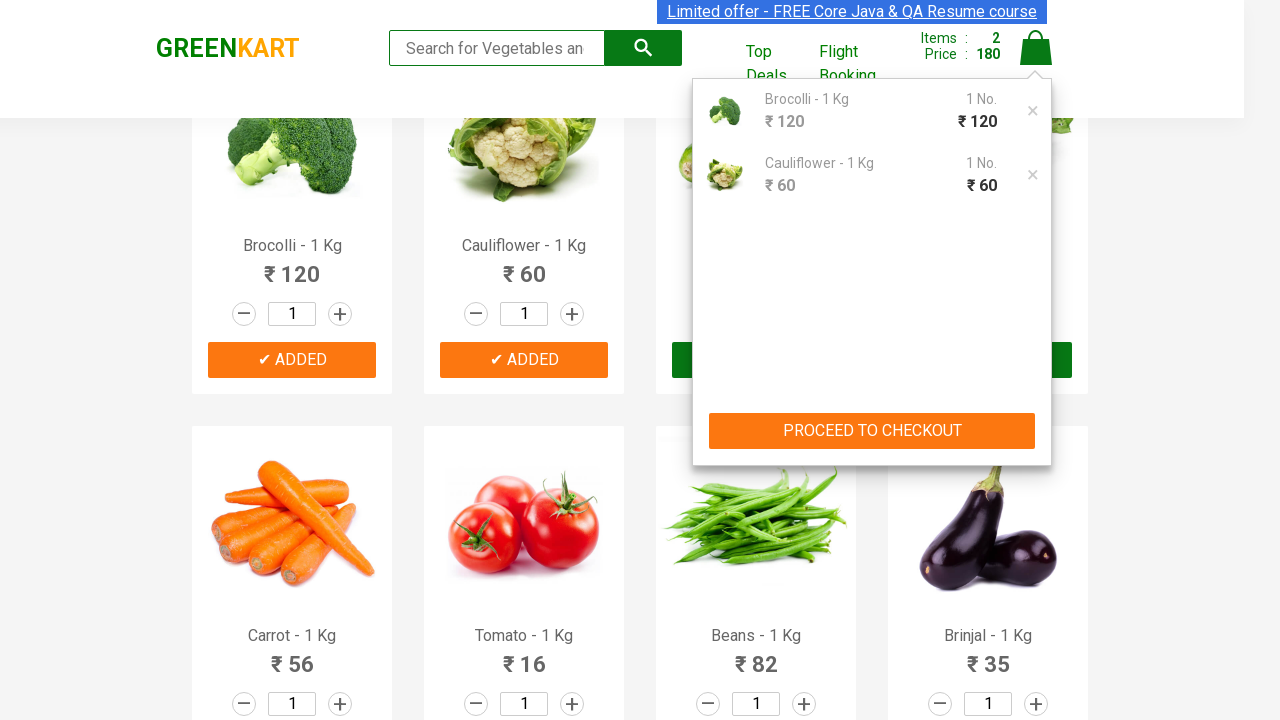

Waited for checkout page to load with total amount visible
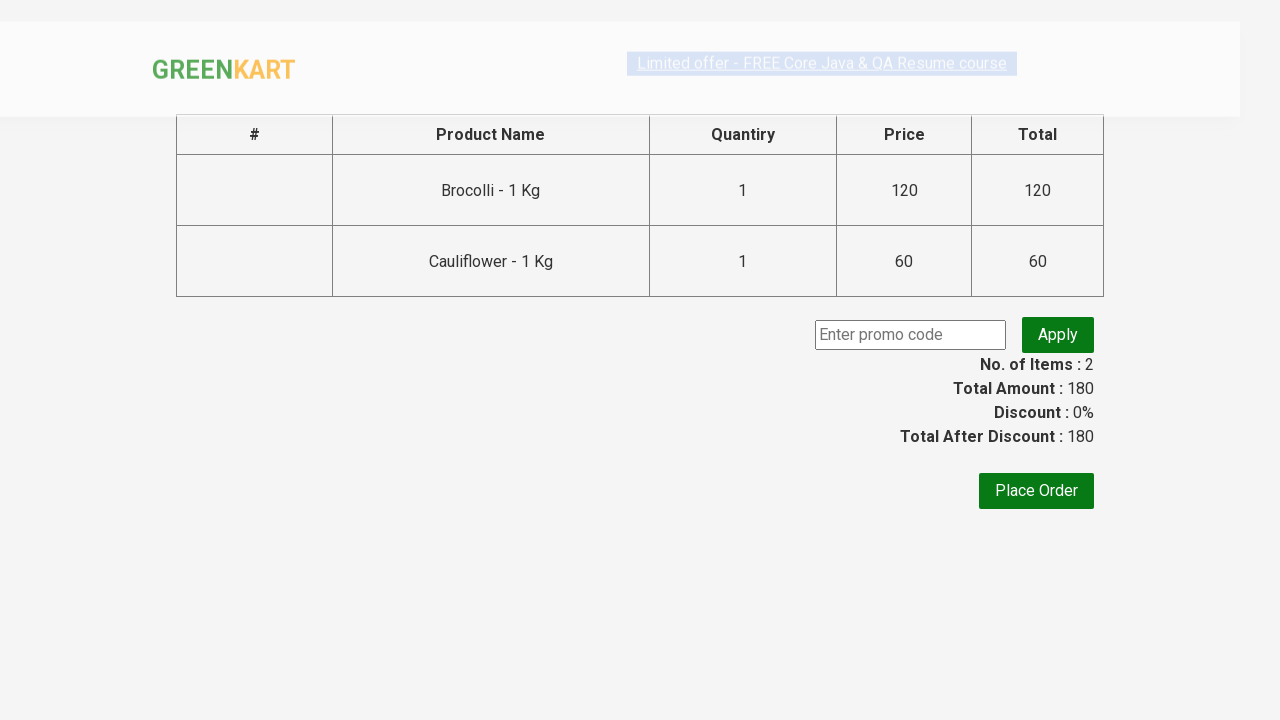

Clicked Place Order button at (1036, 491) on button:has-text('Place Order')
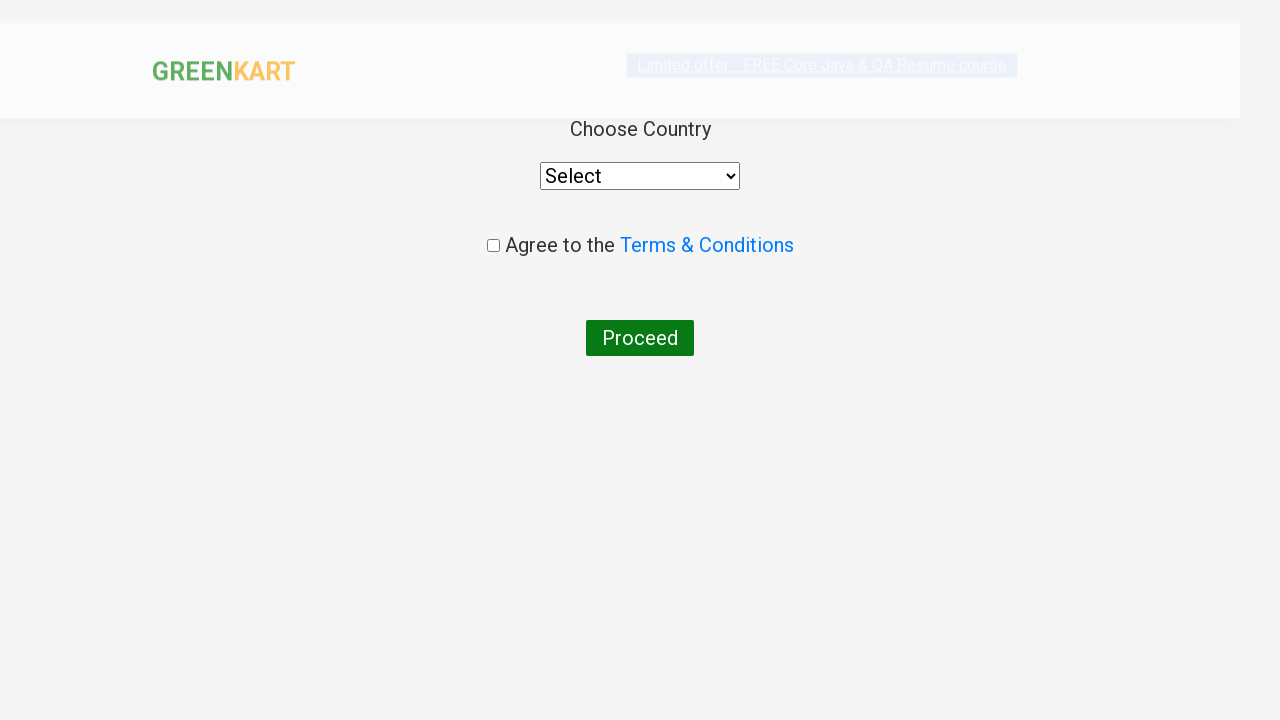

Clicked country dropdown to open selection menu at (640, 176) on select
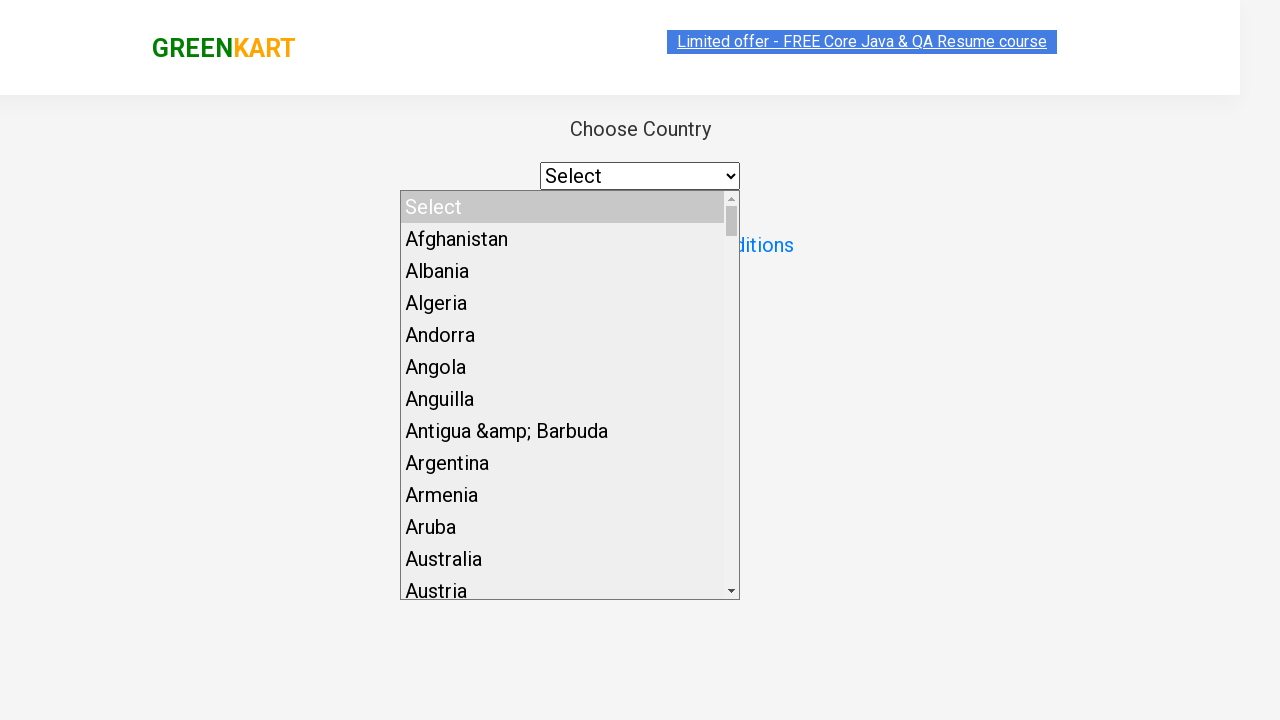

Selected 'United States' from country dropdown on select
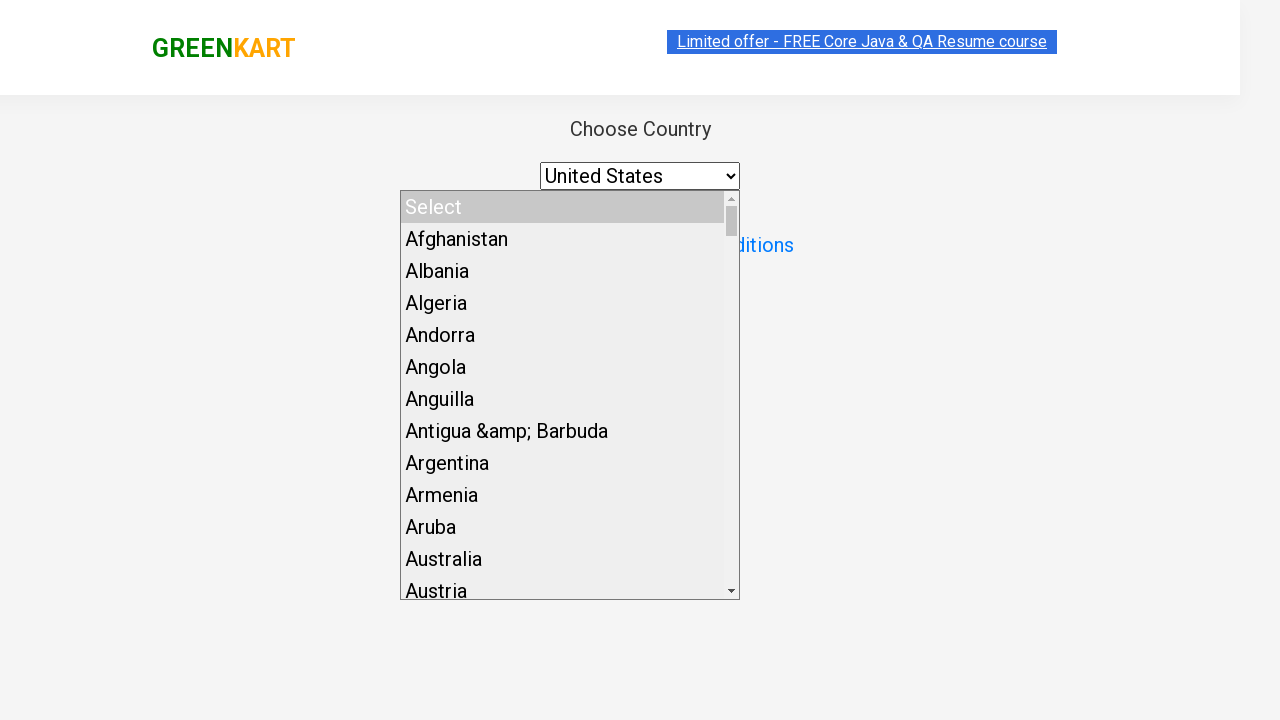

Checked the terms and conditions checkbox at (493, 246) on input[type='checkbox']
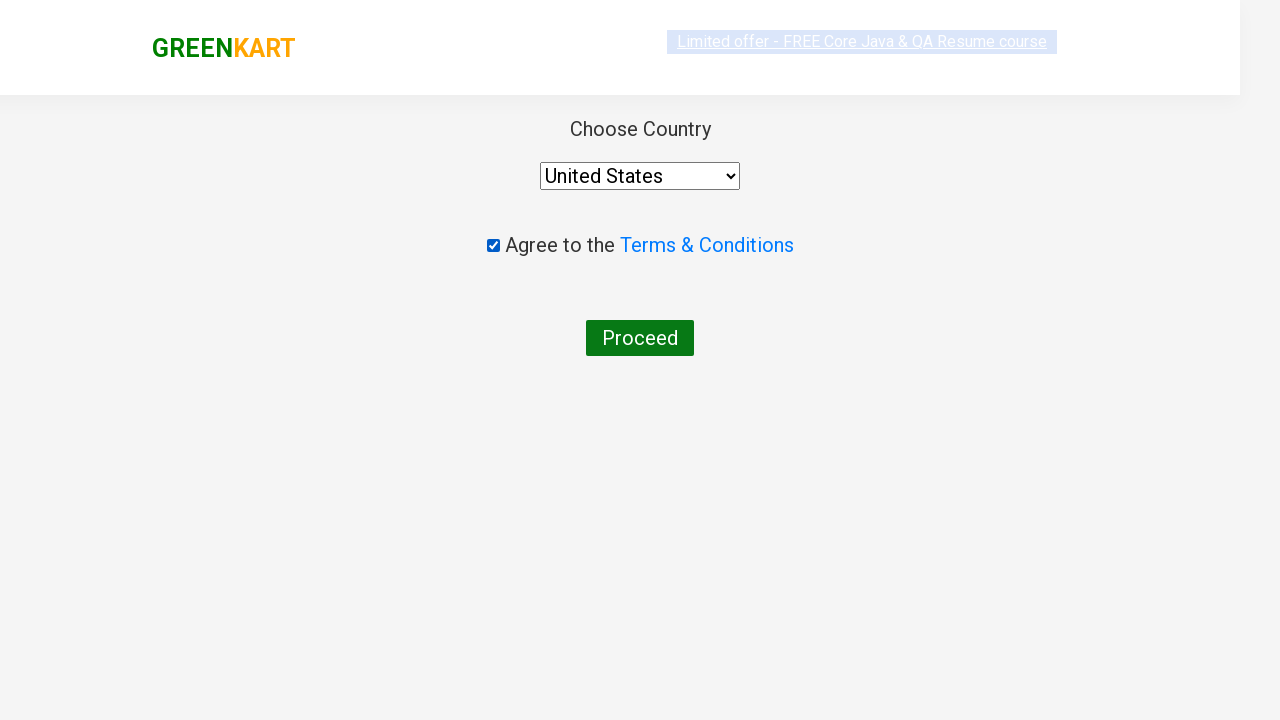

Clicked Proceed button to complete order at (640, 338) on button:has-text('Proceed')
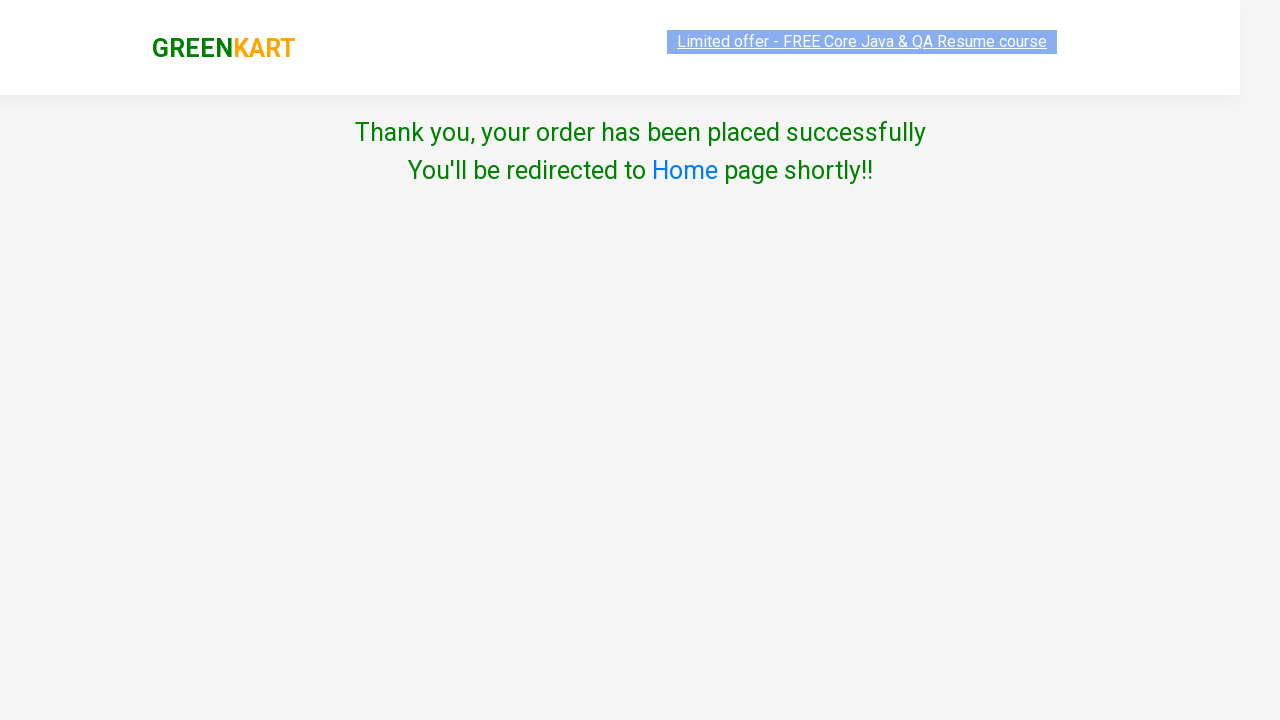

Verified success message: 'Thank you, your order has been placed successfully'
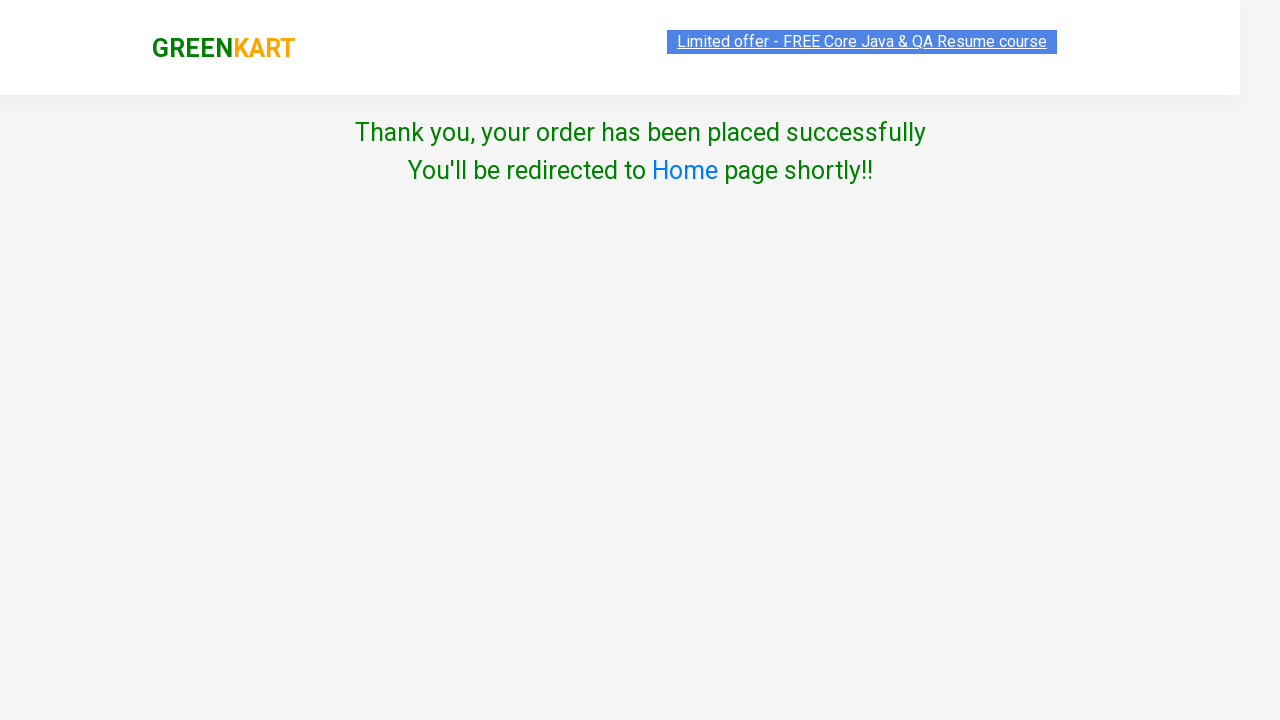

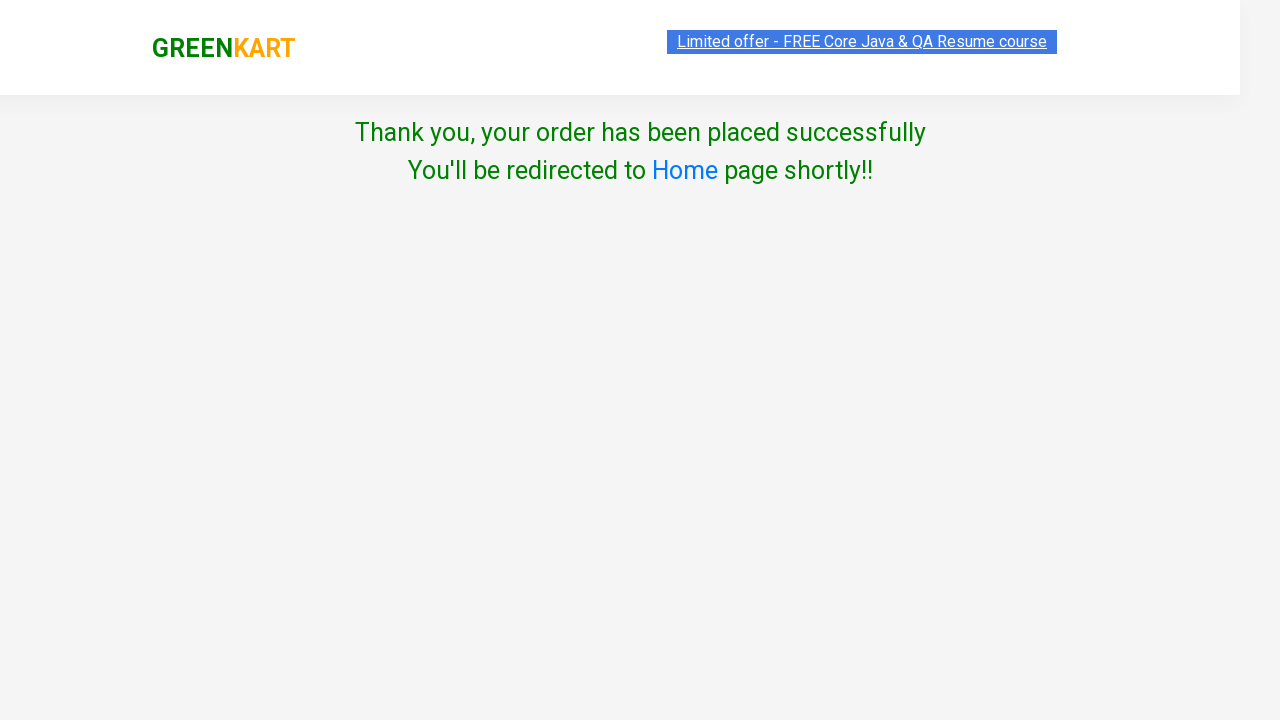